Navigates to WebdriverIO homepage and verifies the Get Started button is enabled

Starting URL: https://webdriver.io

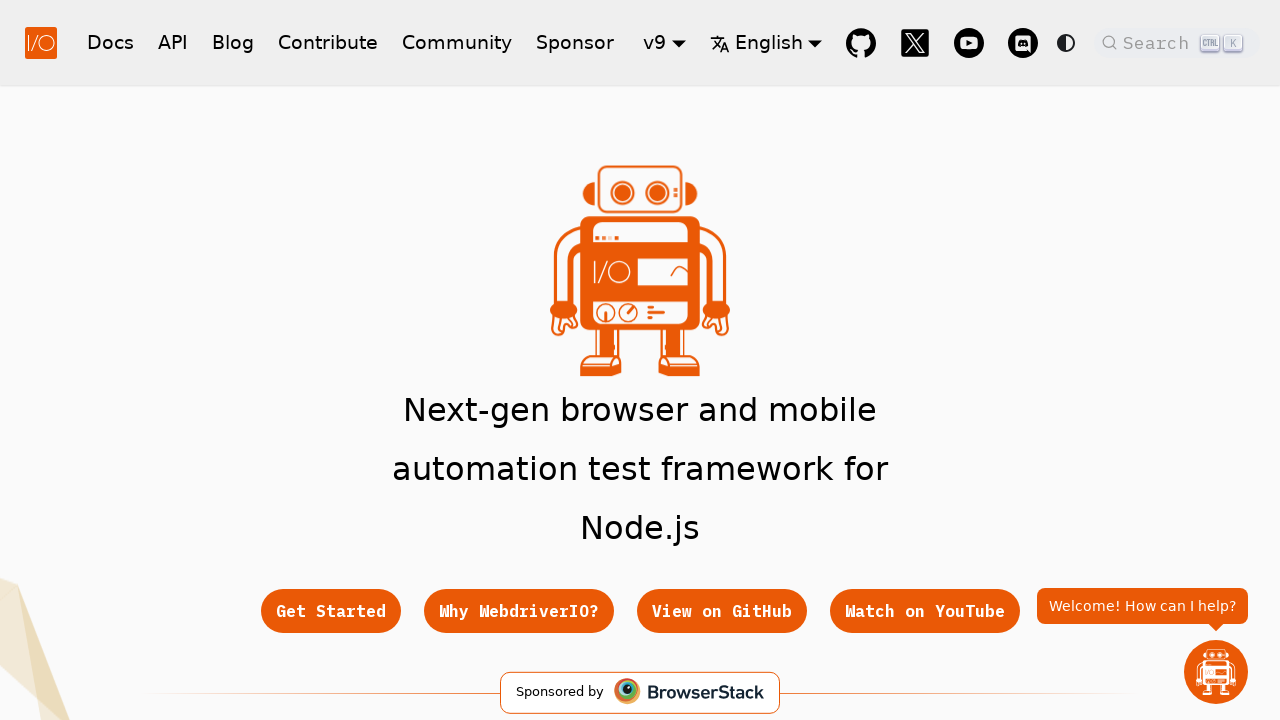

Navigated to WebdriverIO homepage
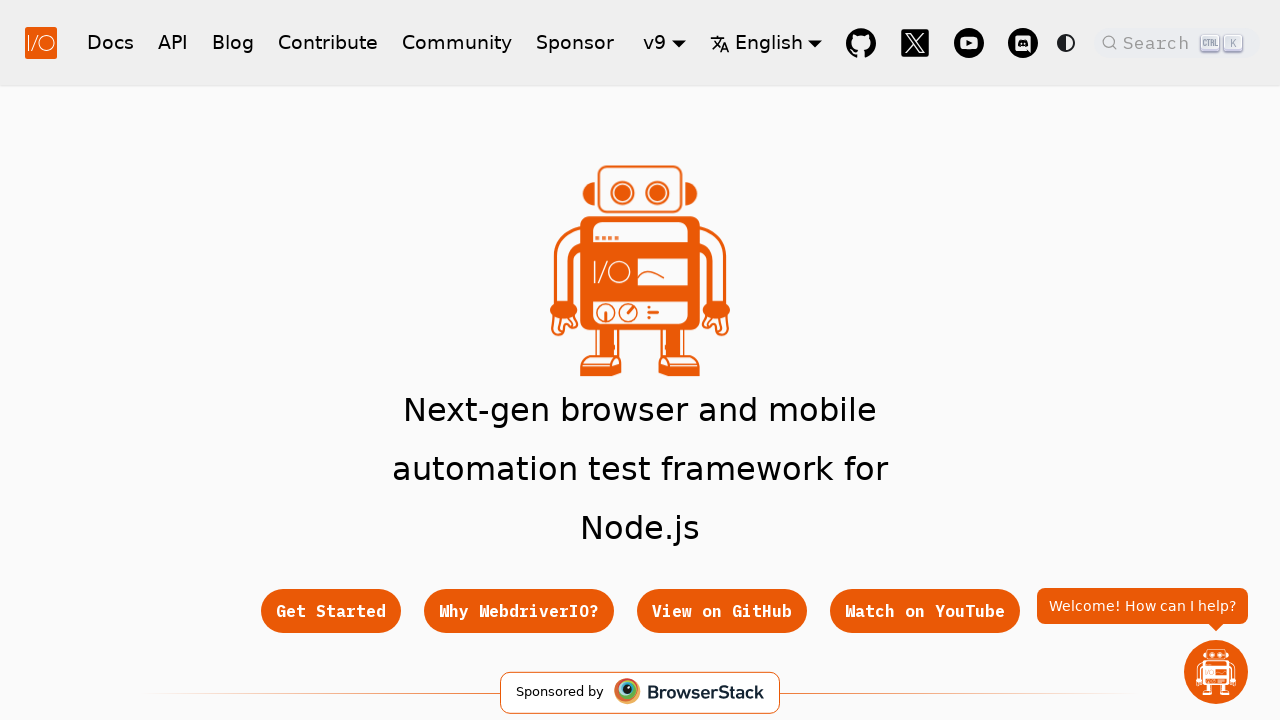

Located Get Started button element
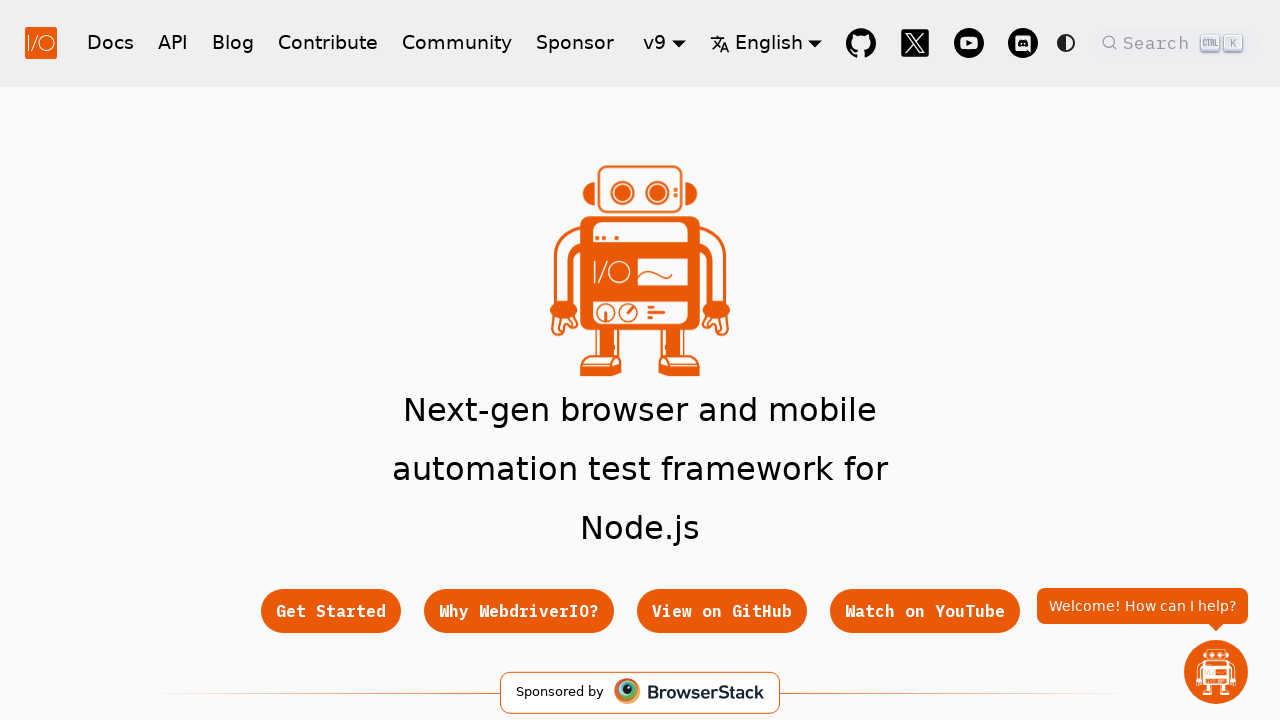

Verified Get Started button is enabled
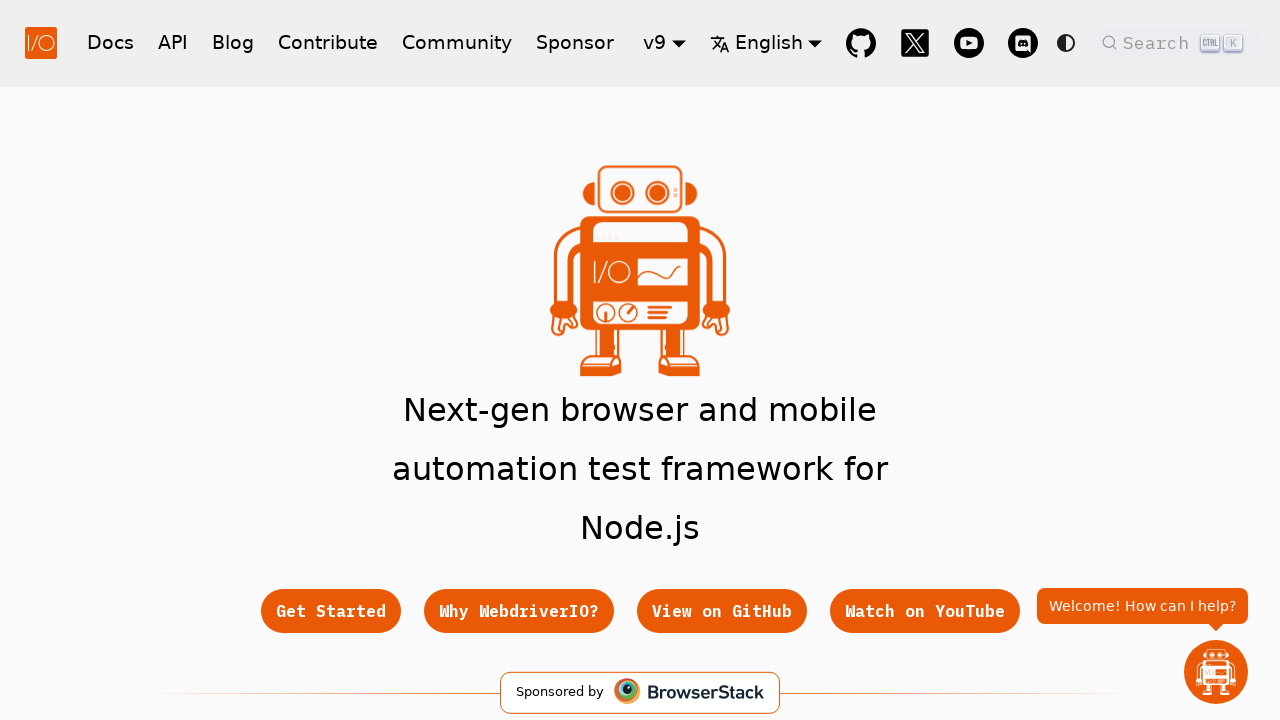

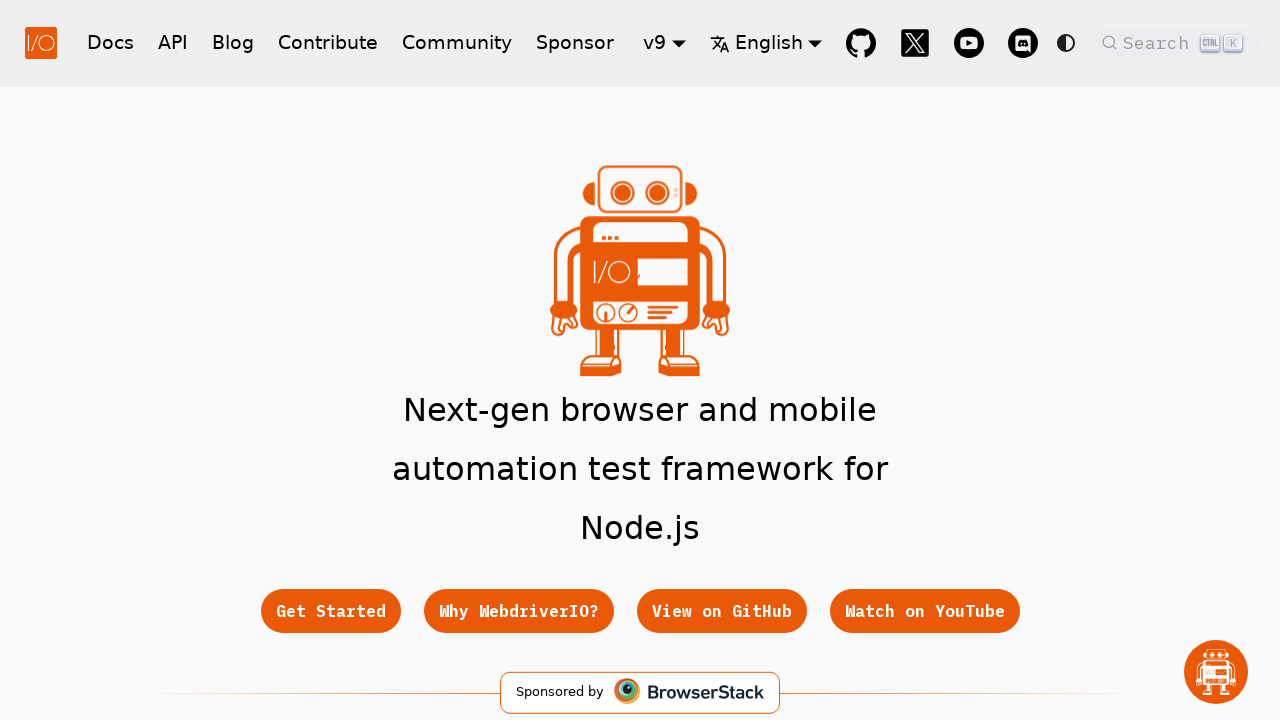